Tests dynamic content loading by clicking a button and verifying that the "Hello World!" text appears after loading

Starting URL: https://the-internet.herokuapp.com/dynamic_loading/2

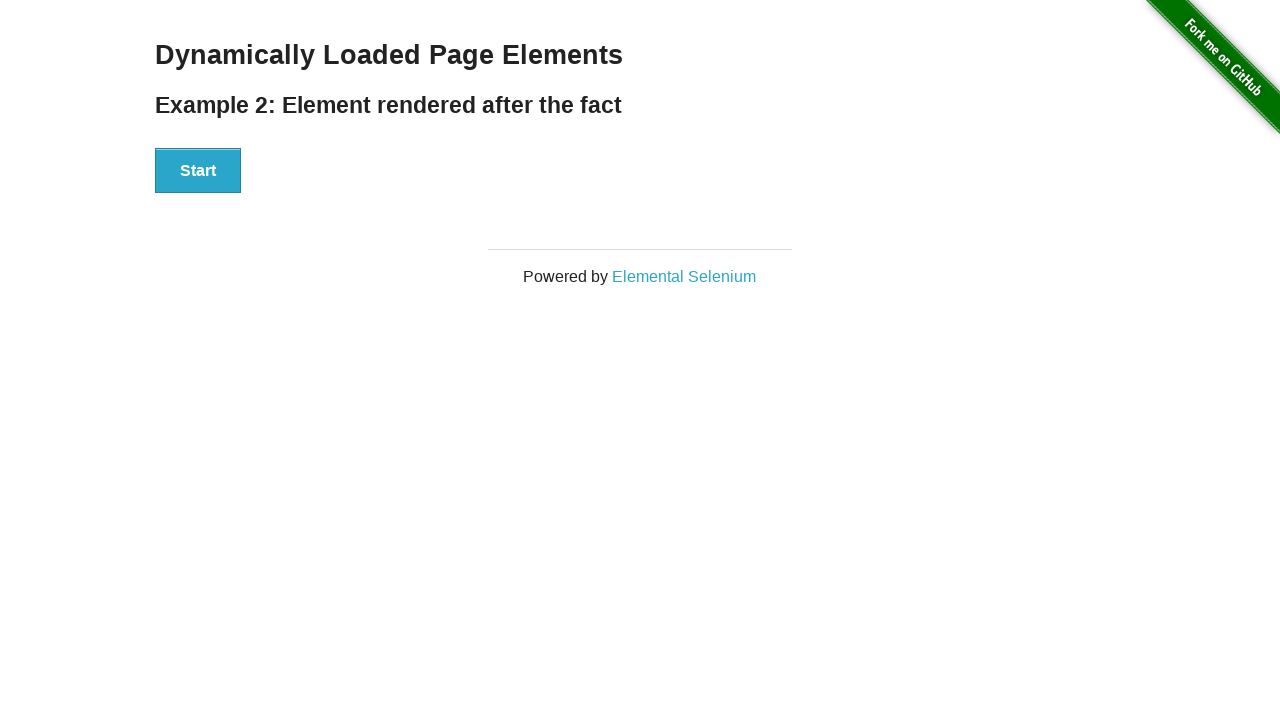

Clicked the Start button to trigger dynamic content loading at (198, 171) on div[id='start'] > button
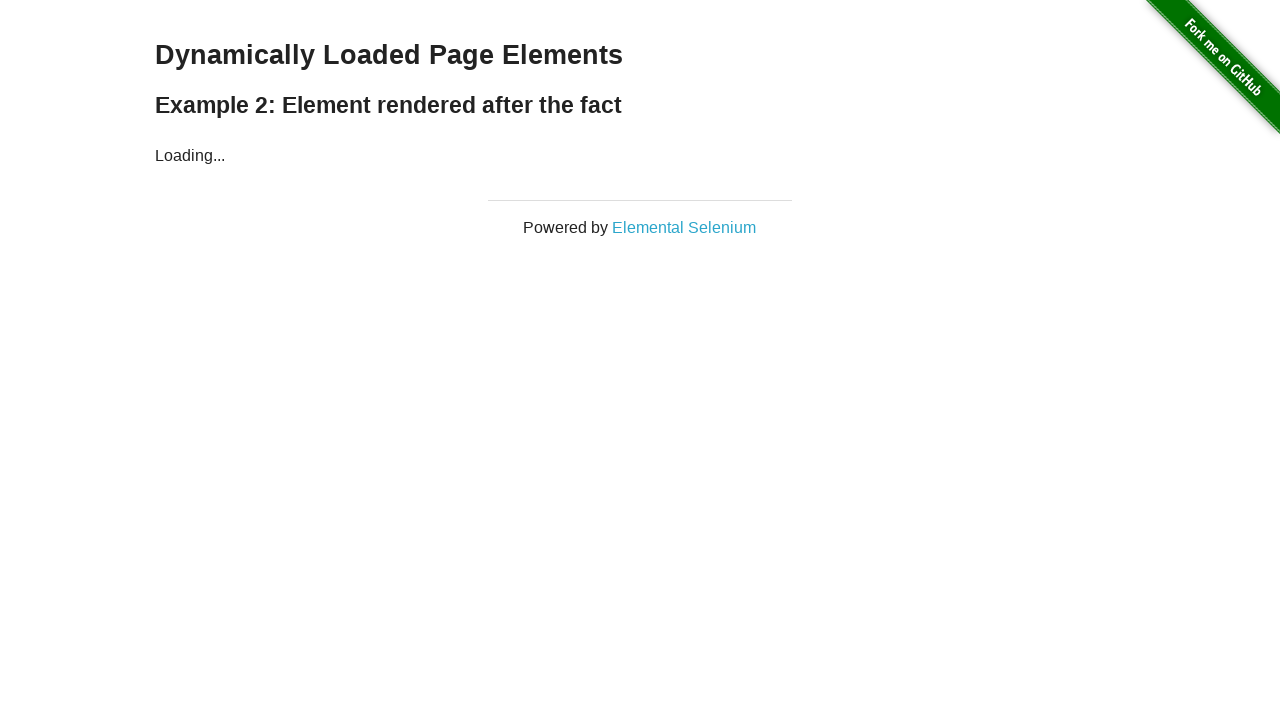

Waited for the finish element to become visible
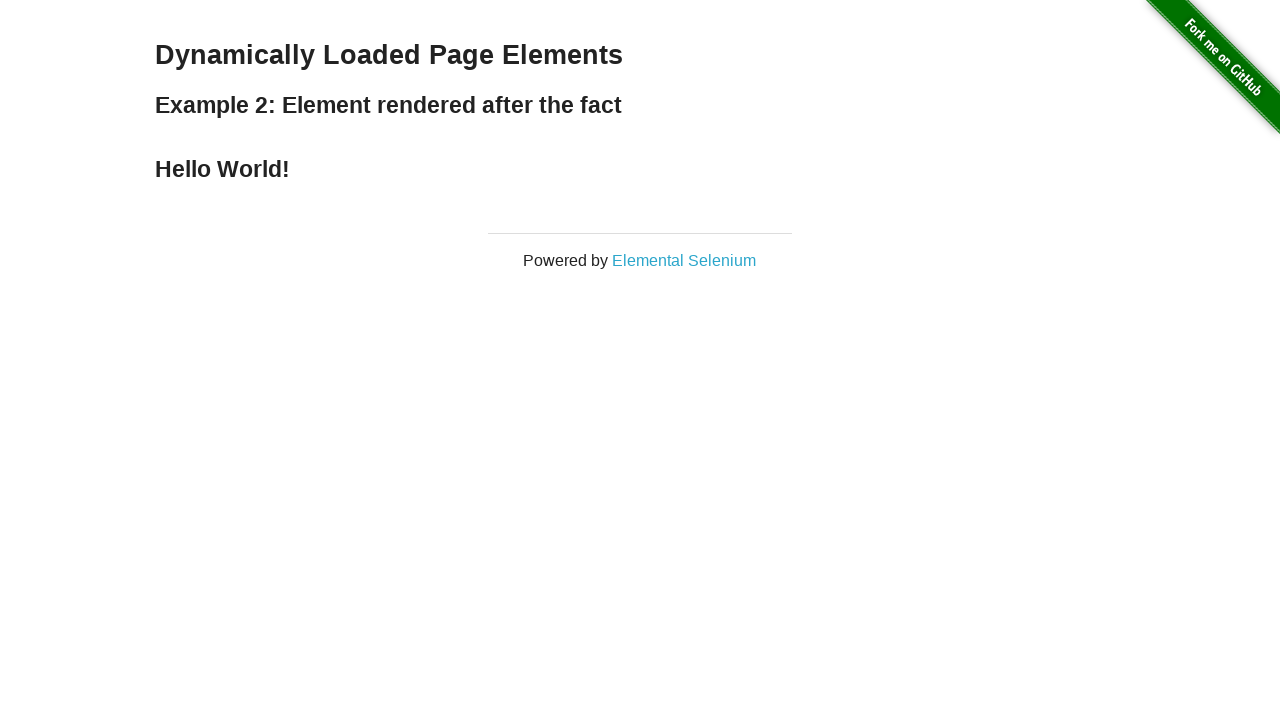

Located the finish element containing the loaded text
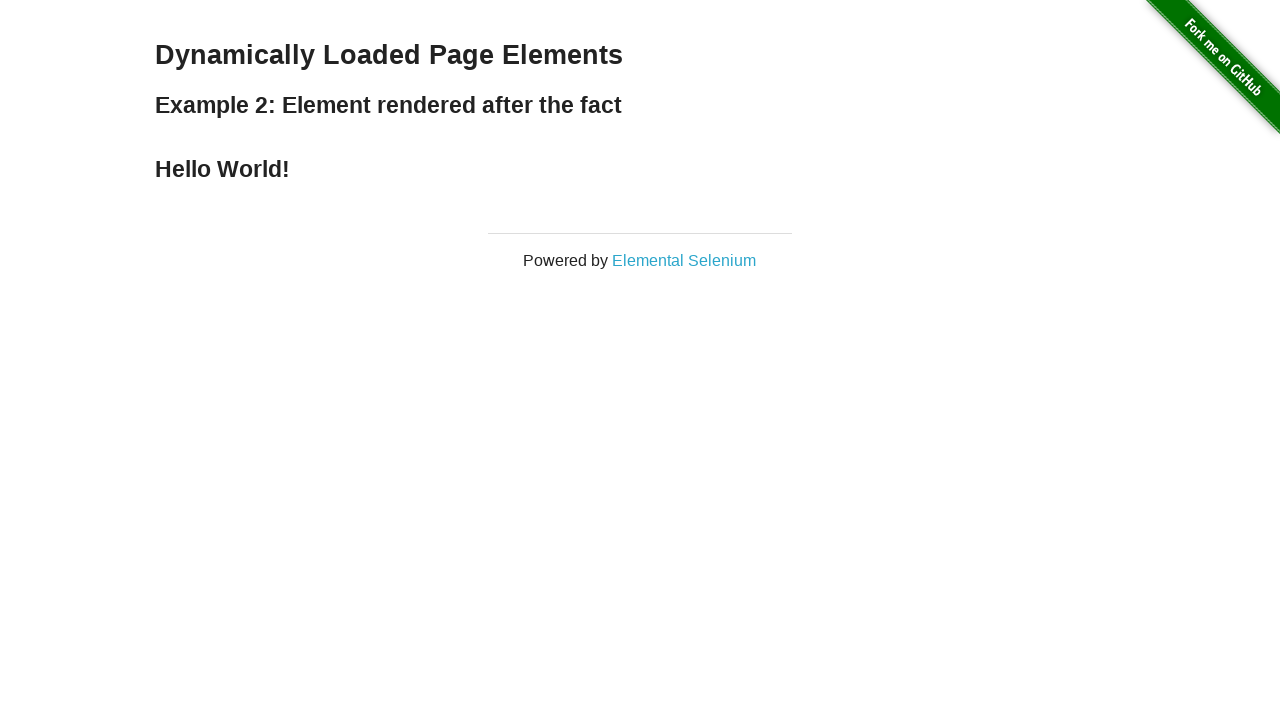

Verified that the finish element contains 'Hello World!' text
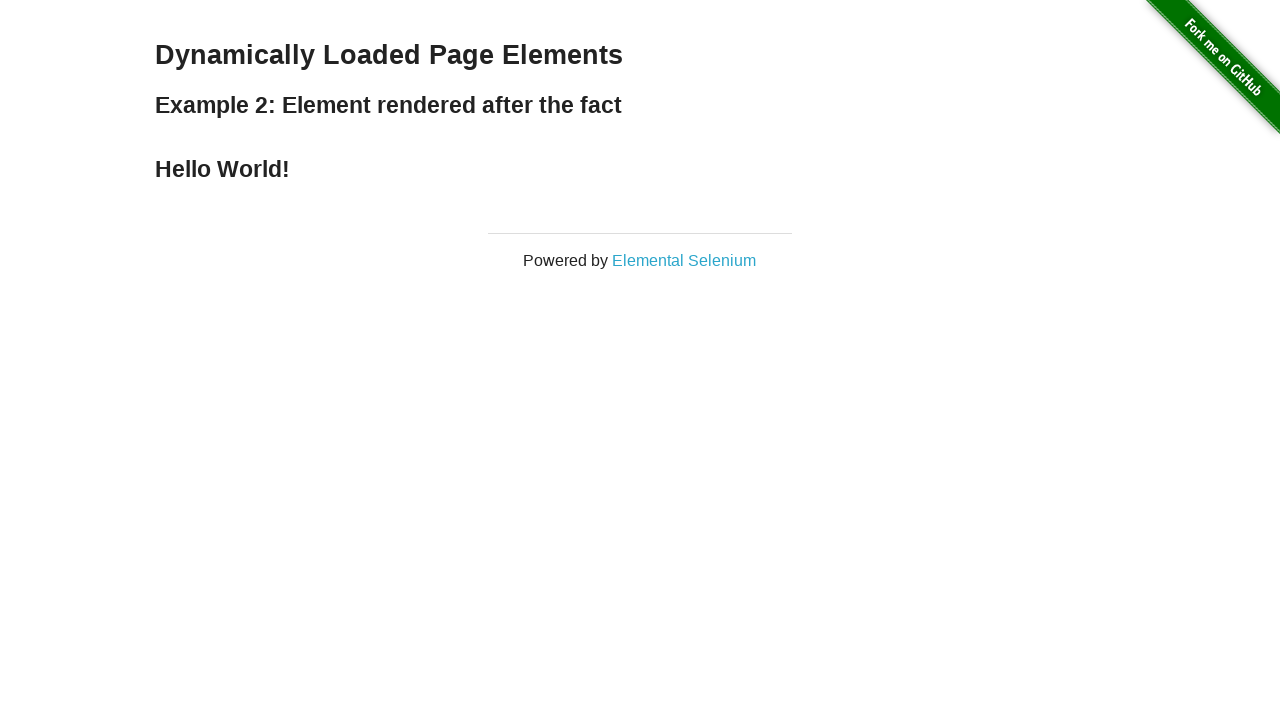

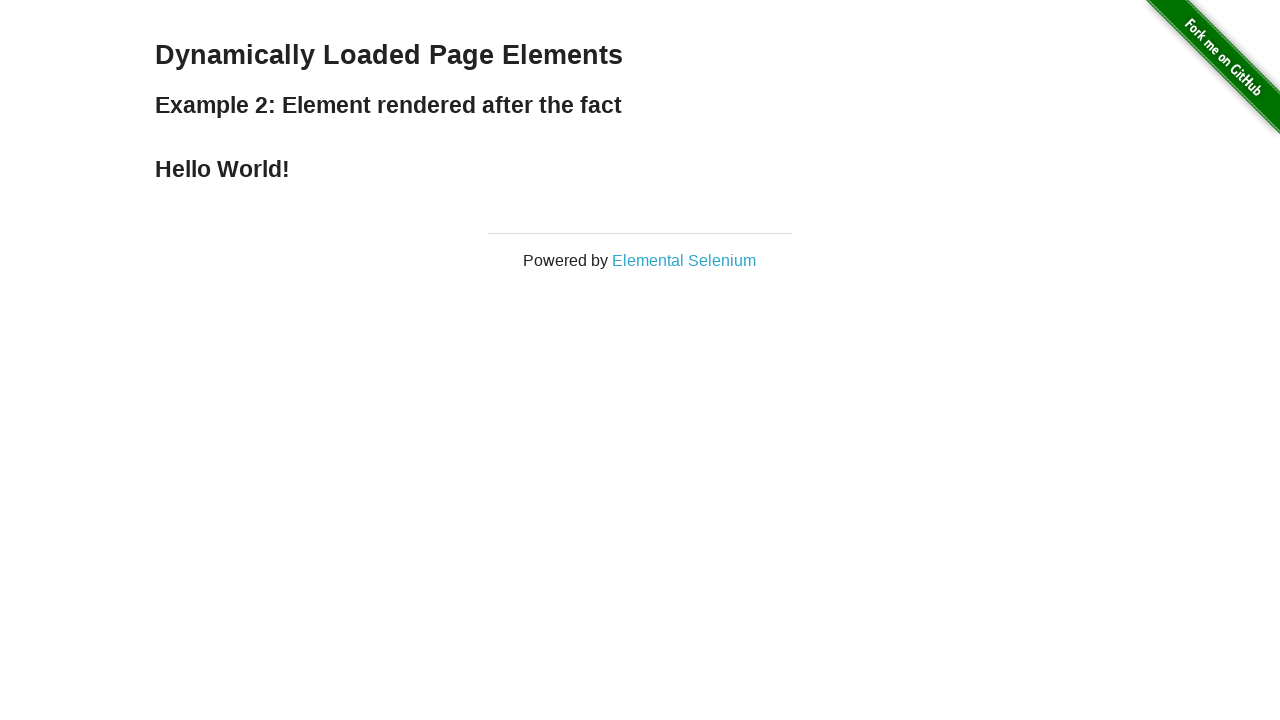